Tests dropdown selection by selecting an option using visible text

Starting URL: https://acctabootcamp.github.io/site/examples/actions

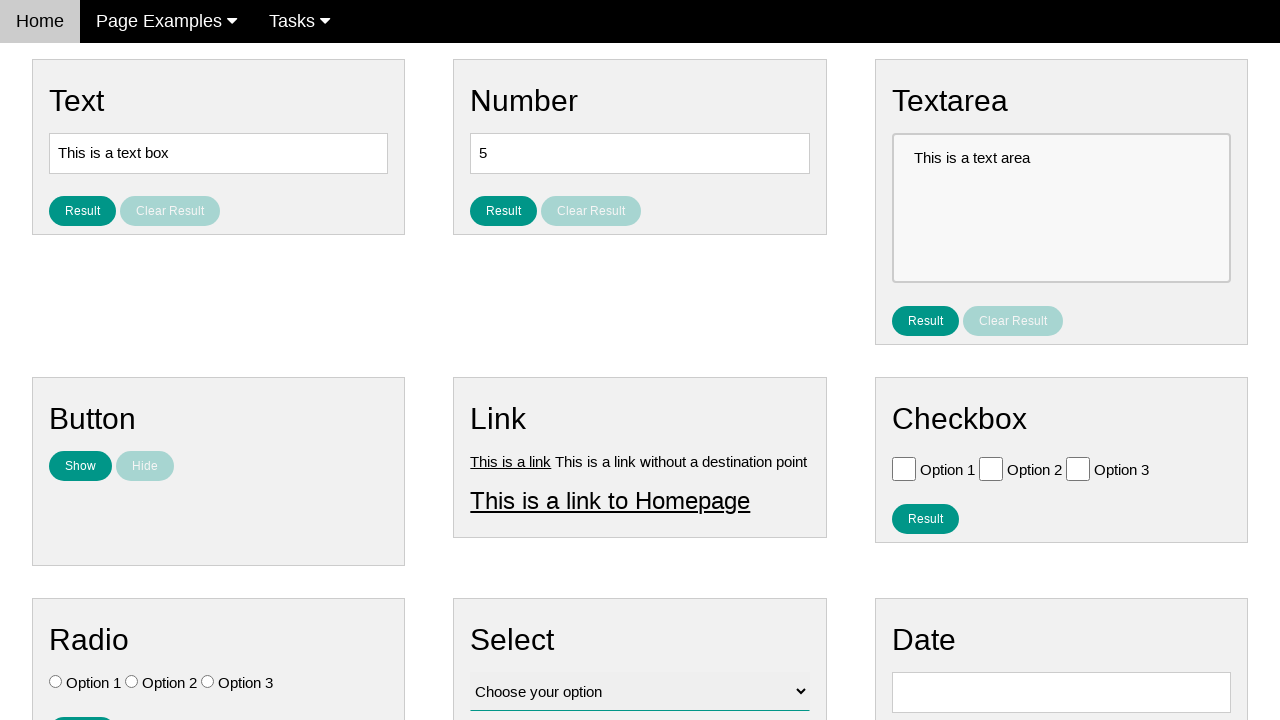

Navigated to https://acctabootcamp.github.io/site/examples/actions
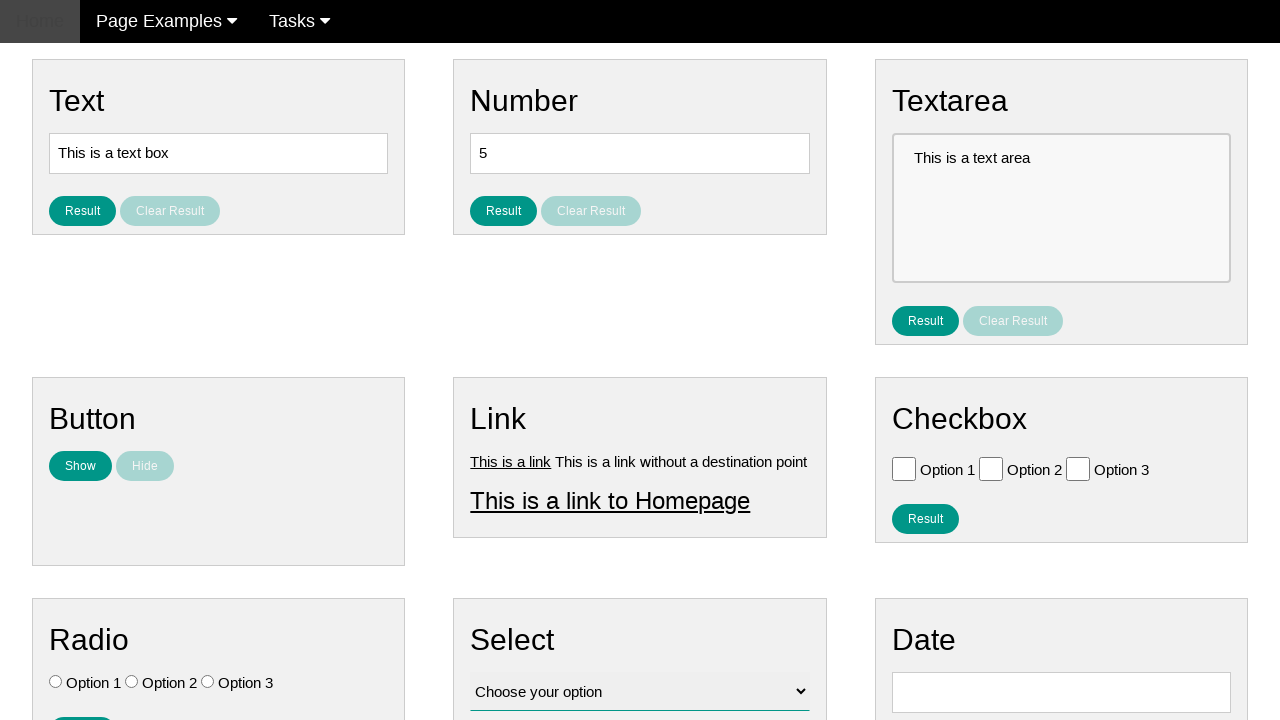

Selected 'Option 2' from dropdown by visible text on #vfb-12
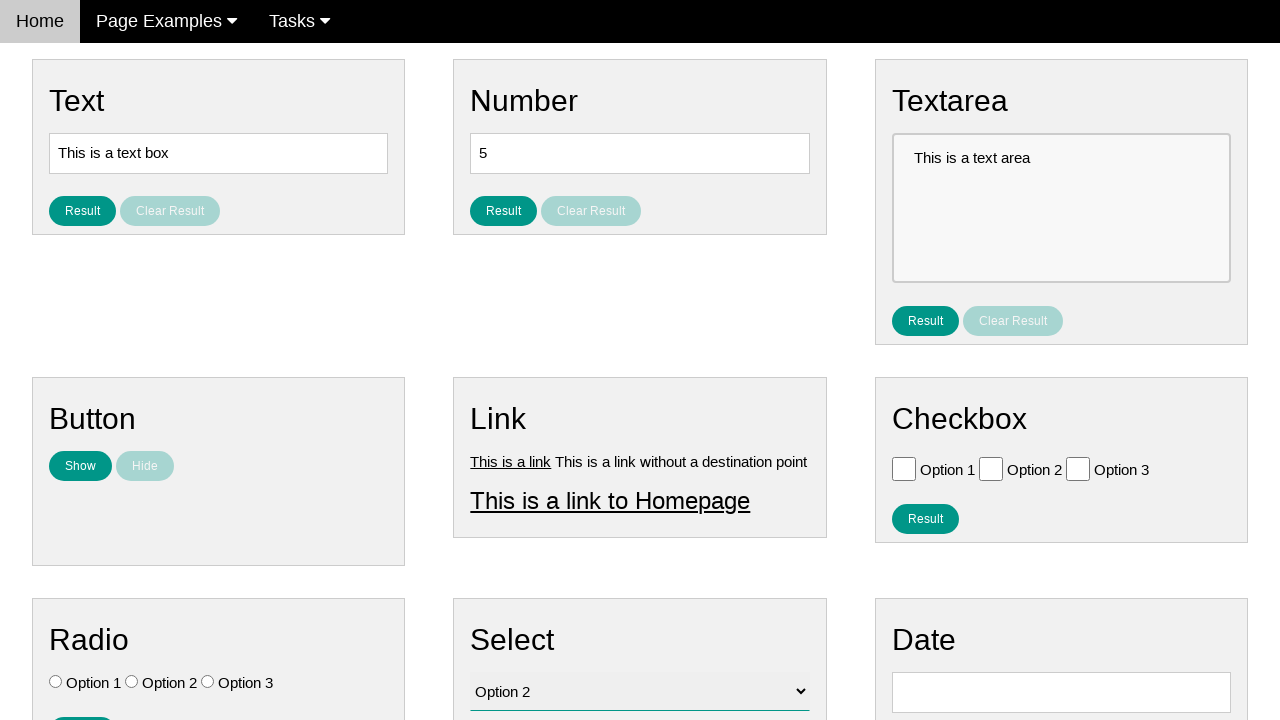

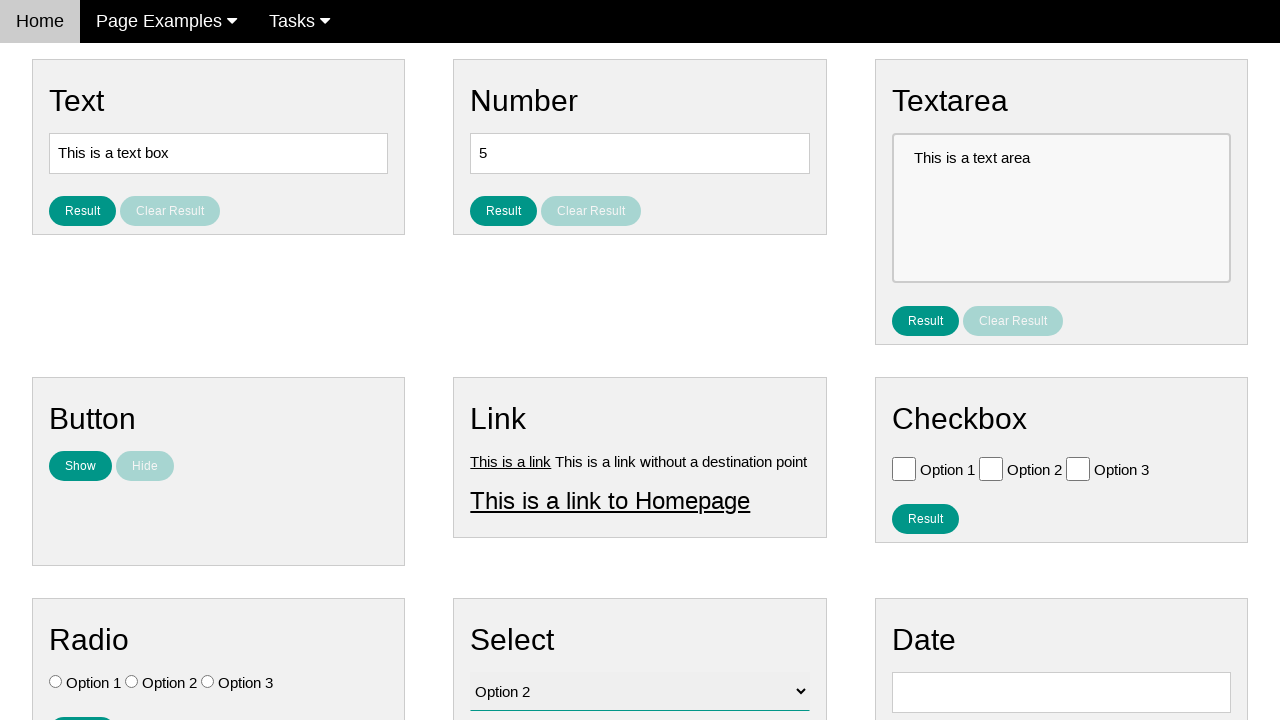